Tests adding and removing elements by clicking Add Element button to create a Delete button, then clicking Delete to remove it

Starting URL: https://the-internet.herokuapp.com/add_remove_elements/

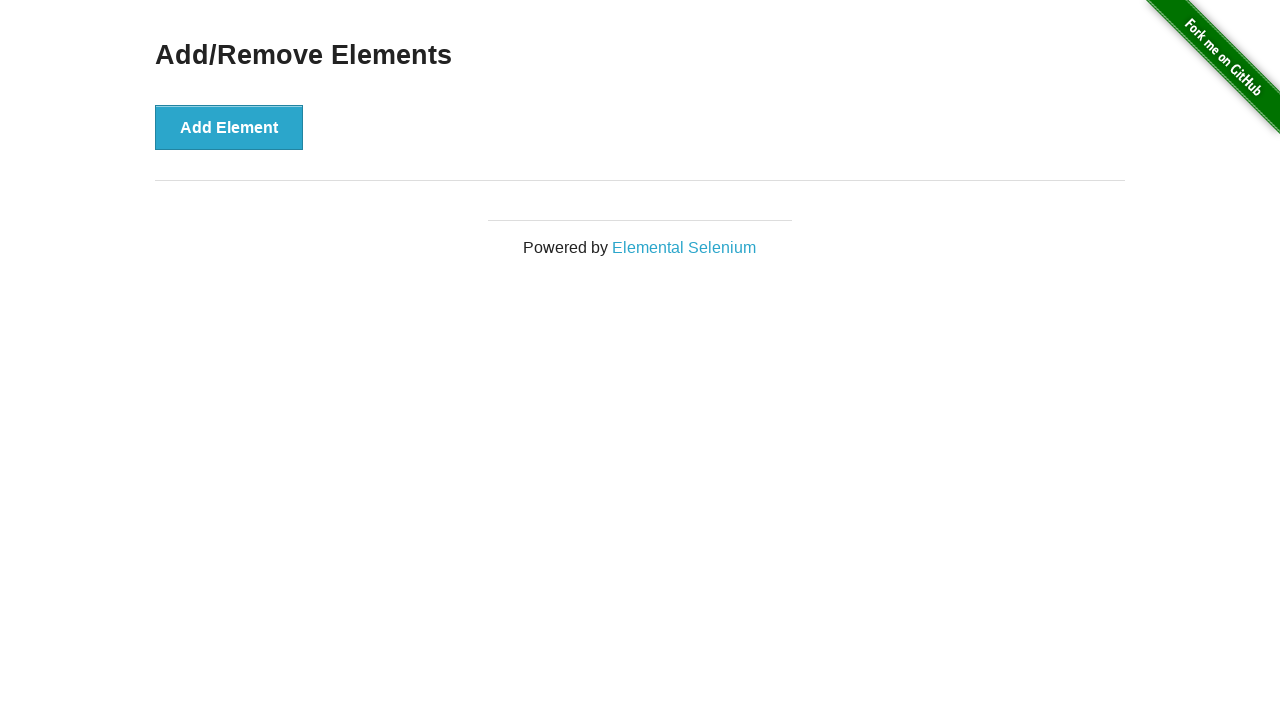

Navigated to Add/Remove Elements page
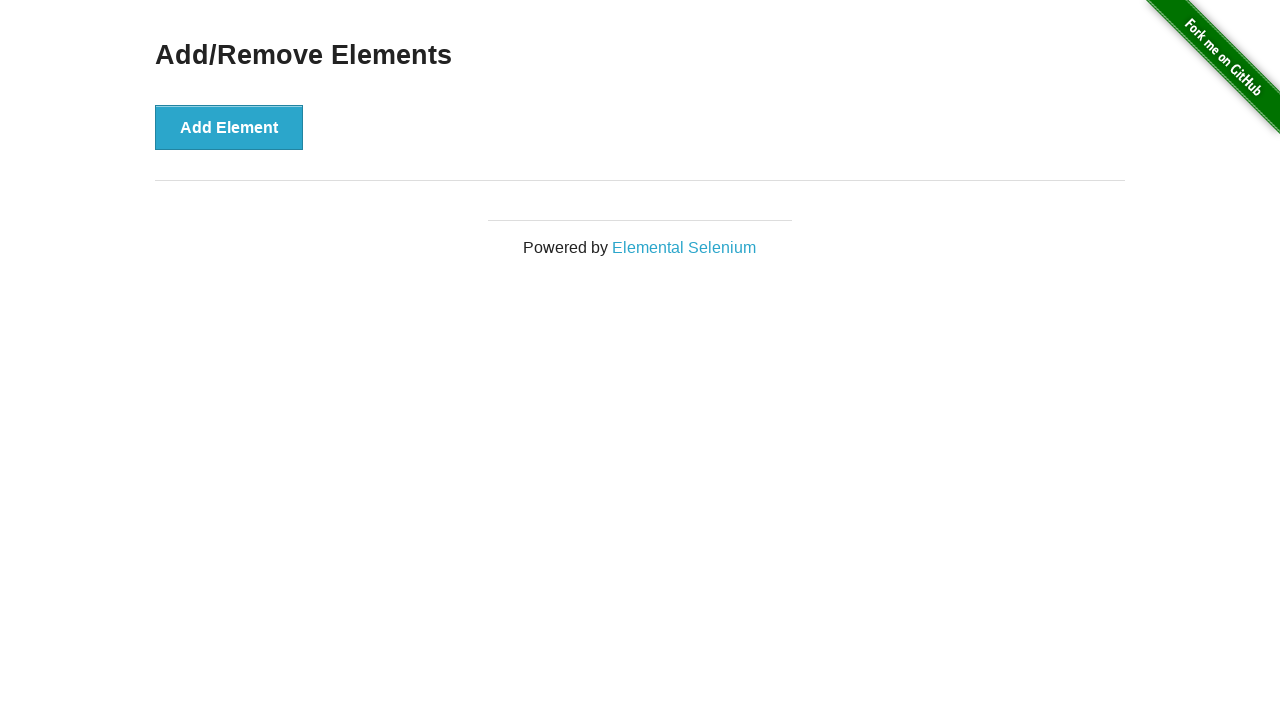

Clicked Add Element button to create a Delete button at (229, 127) on xpath=//button[text() = 'Add Element']
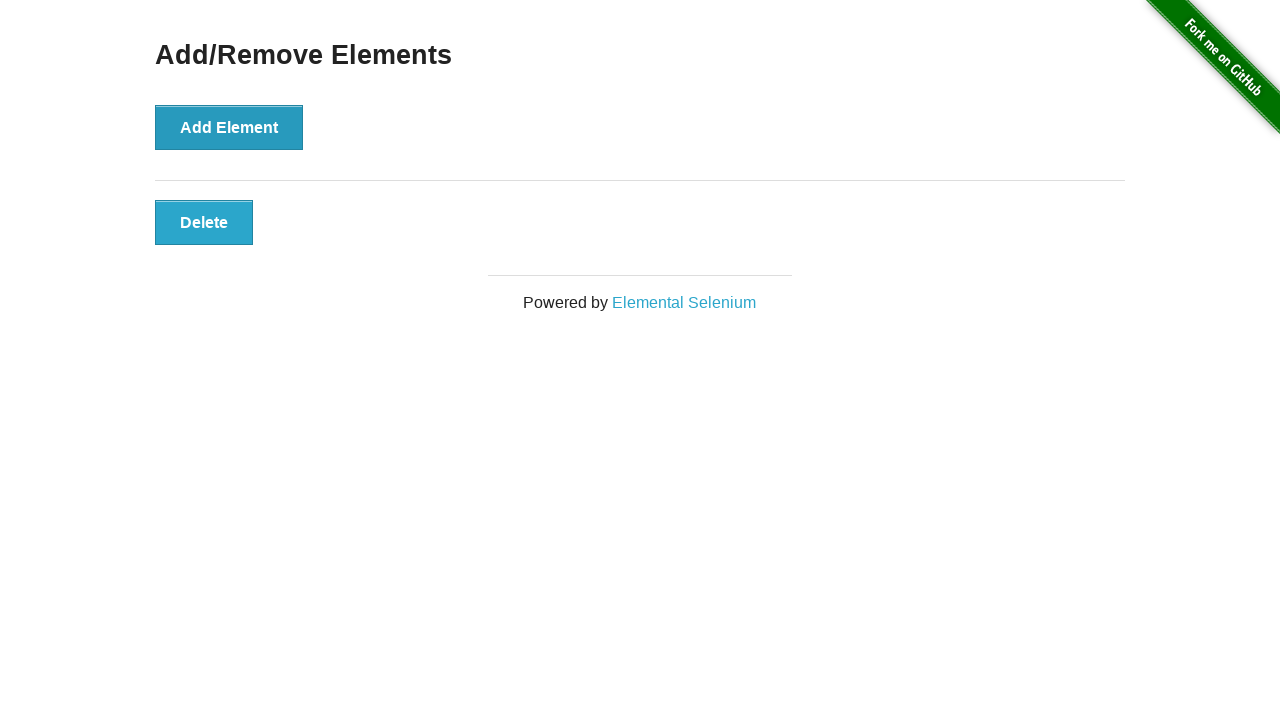

Clicked Delete button to remove the element at (204, 222) on xpath=//button[text() = 'Delete']
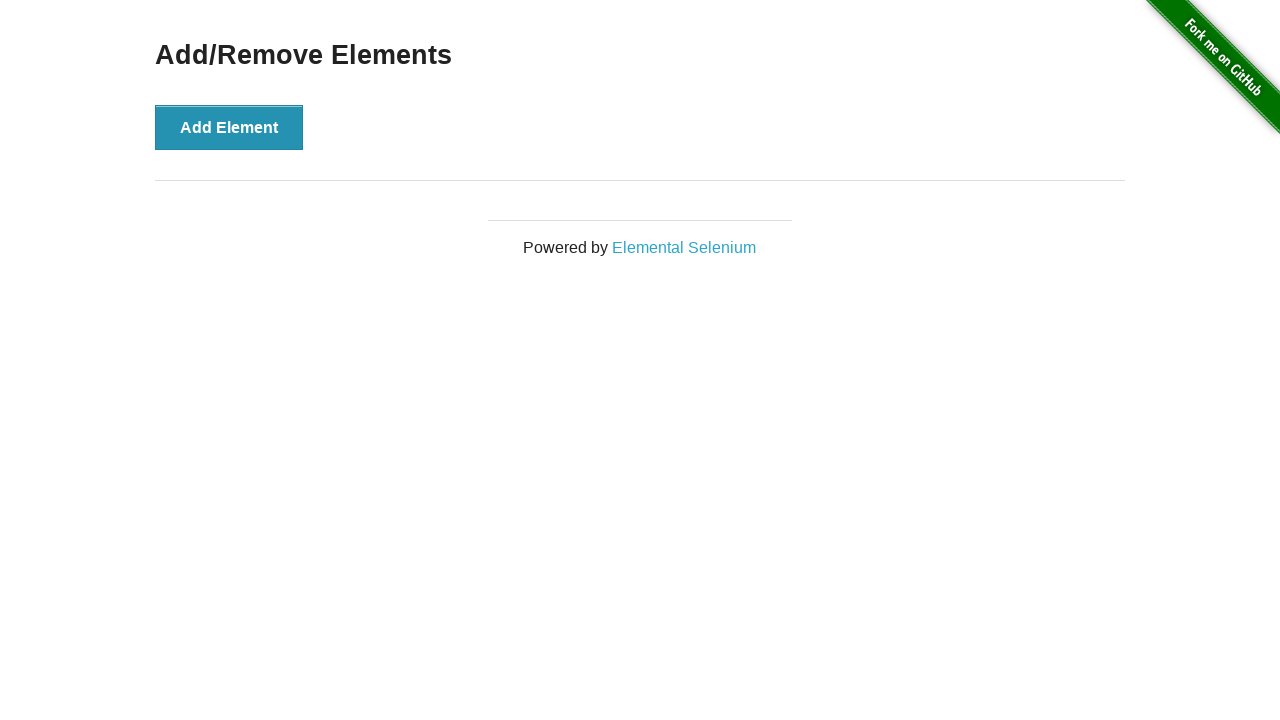

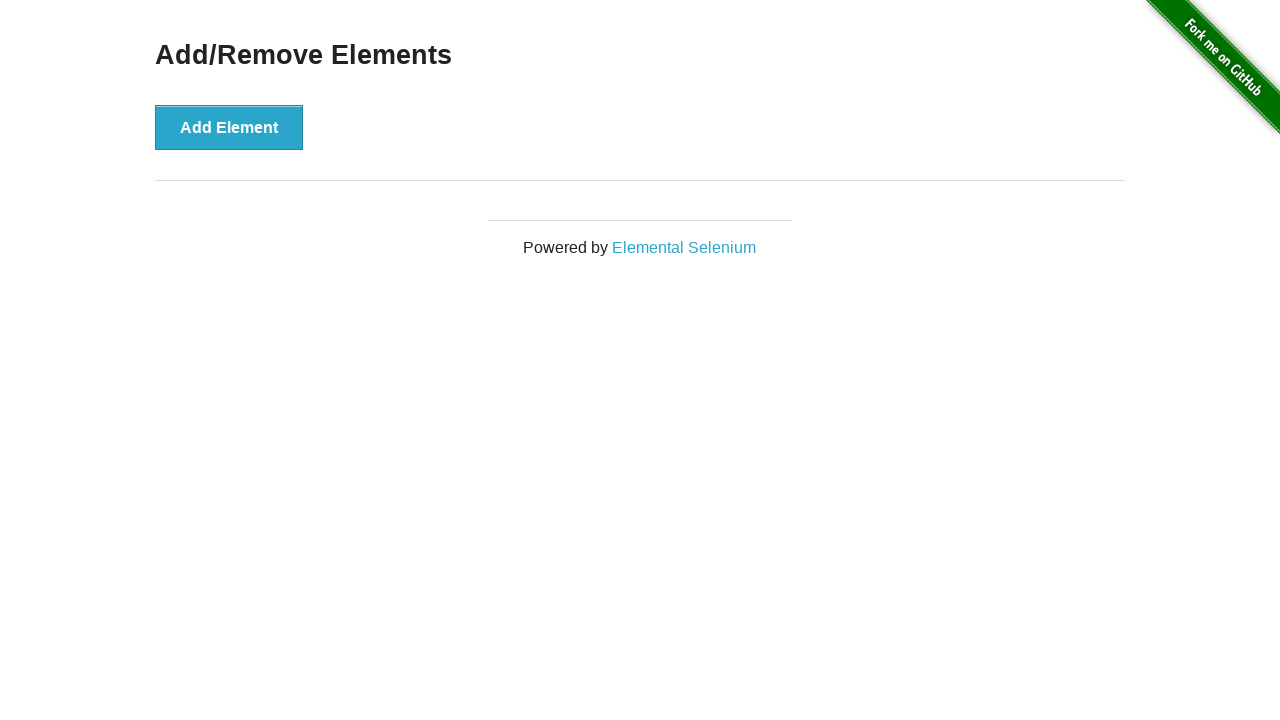